Tests adding three todo items and removing one, verifying two items remain

Starting URL: https://demo.playwright.dev/todomvc/#/

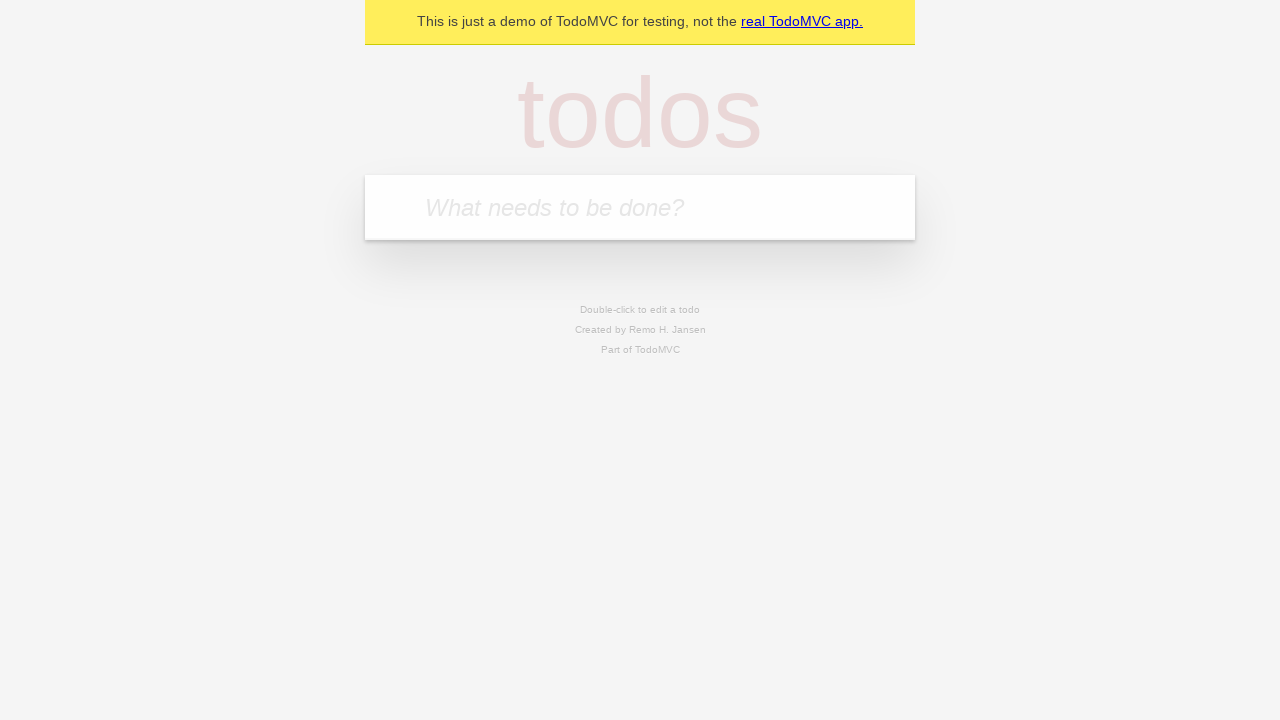

Filled input field with 'Buy groceries' on input.new-todo
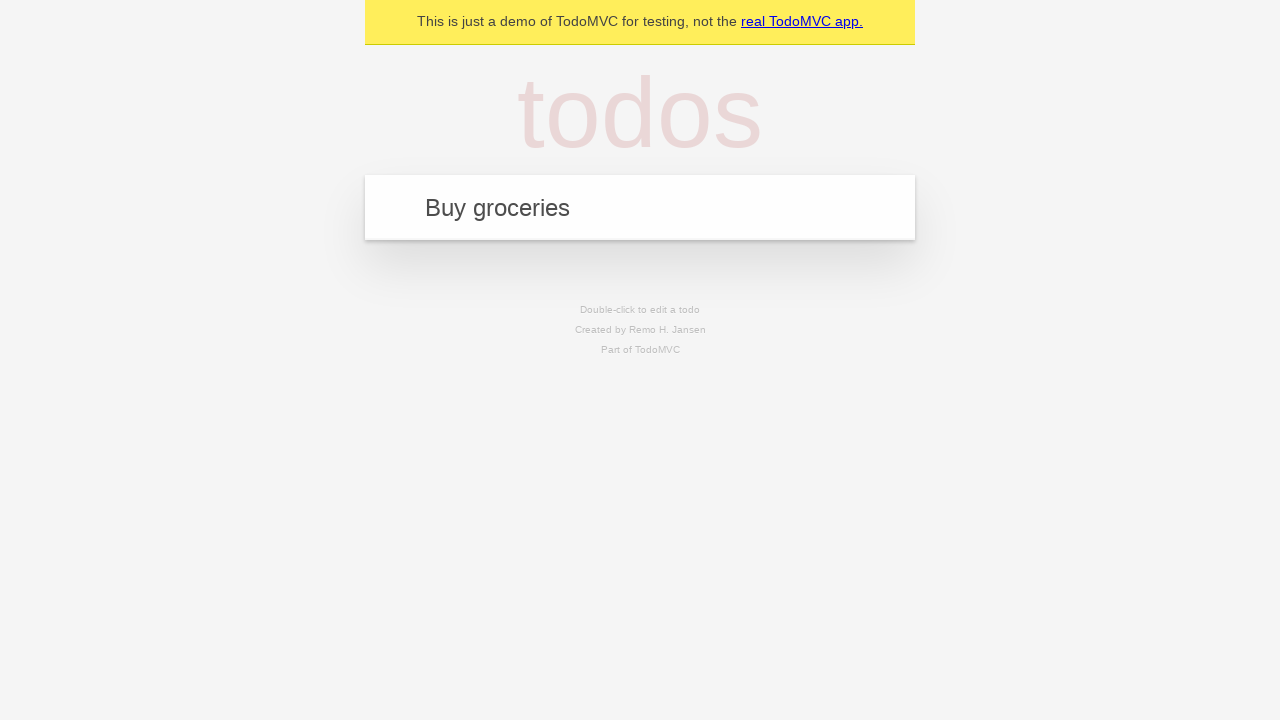

Pressed Enter to add 'Buy groceries' todo on input.new-todo
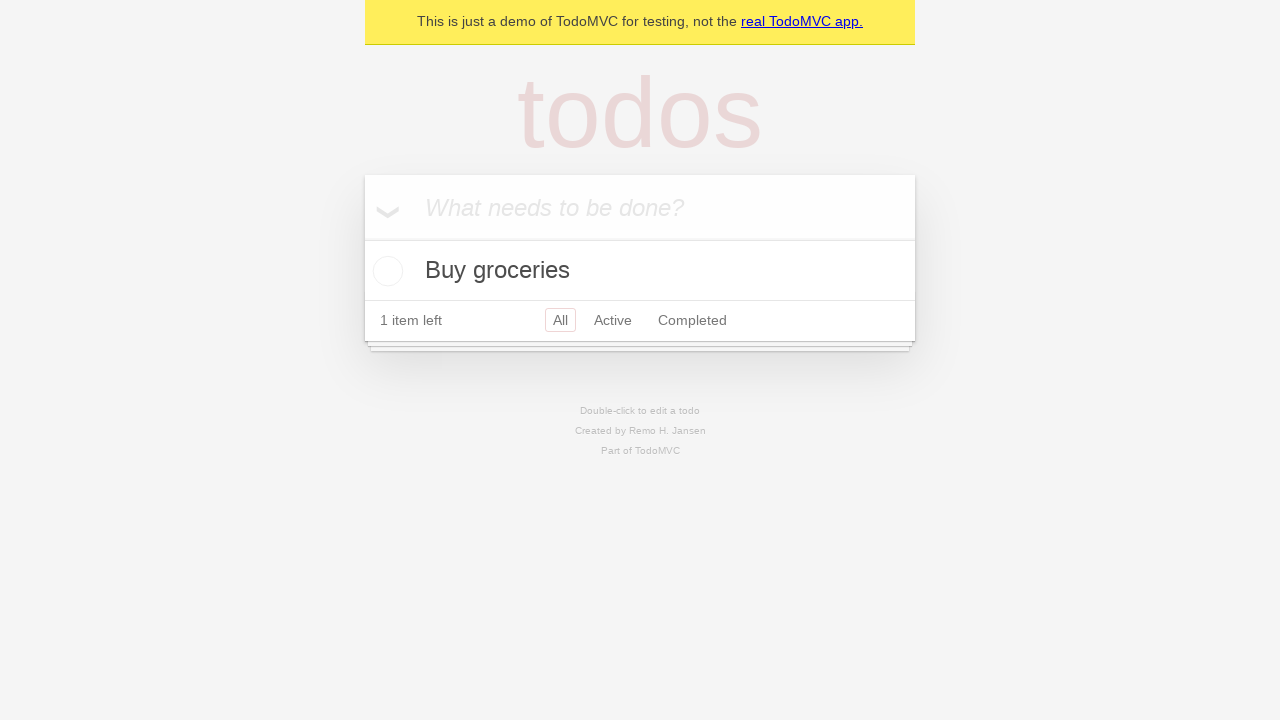

Filled input field with 'Go to the gym' on input.new-todo
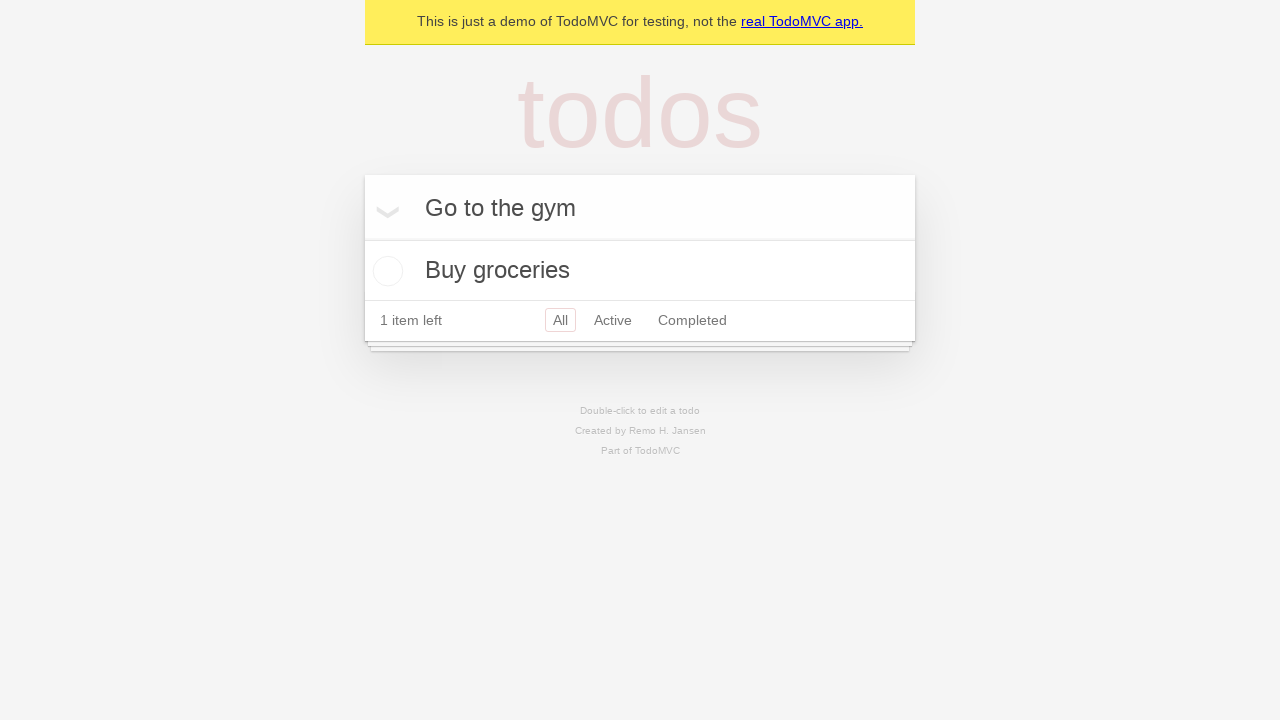

Pressed Enter to add 'Go to the gym' todo on input.new-todo
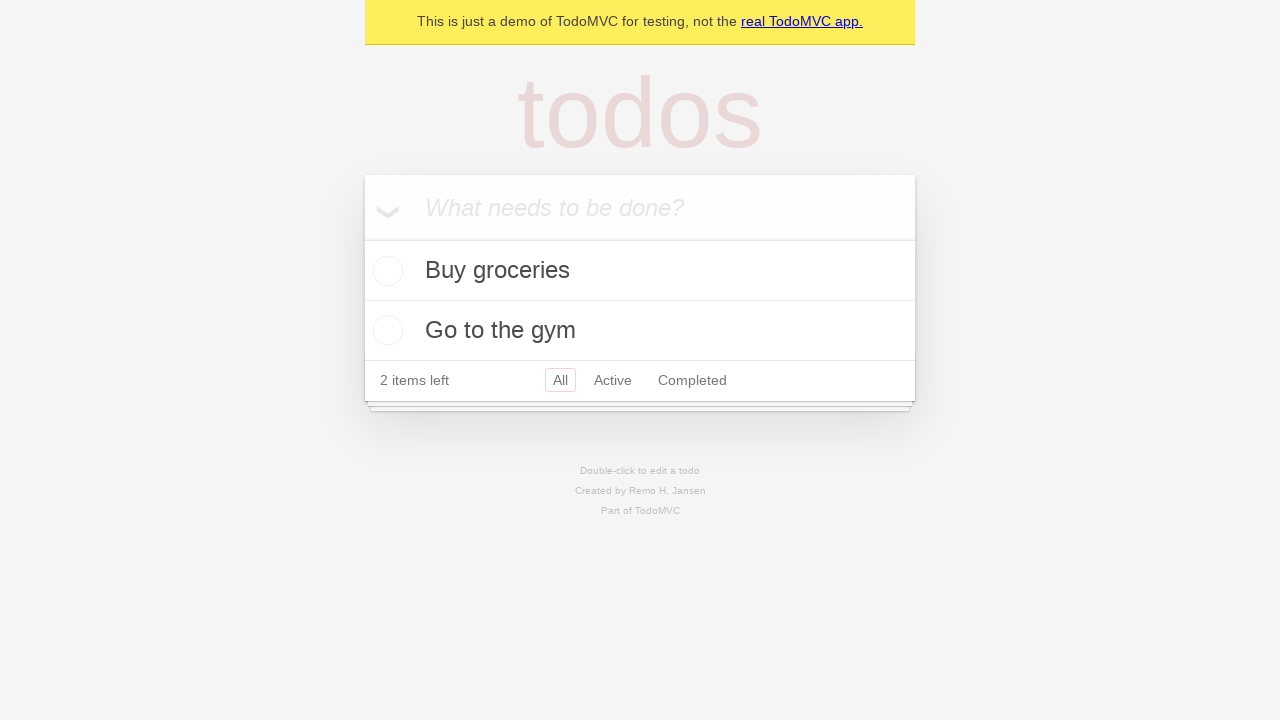

Filled input field with 'Read a book' on input.new-todo
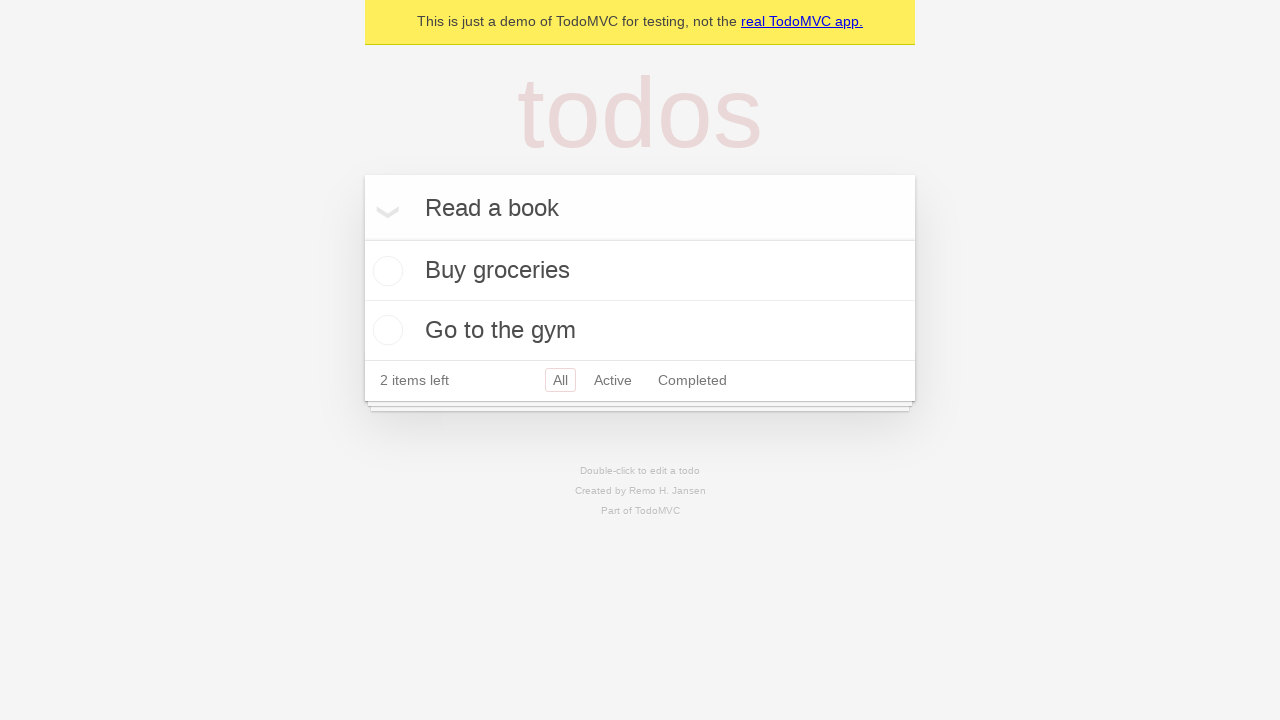

Pressed Enter to add 'Read a book' todo on input.new-todo
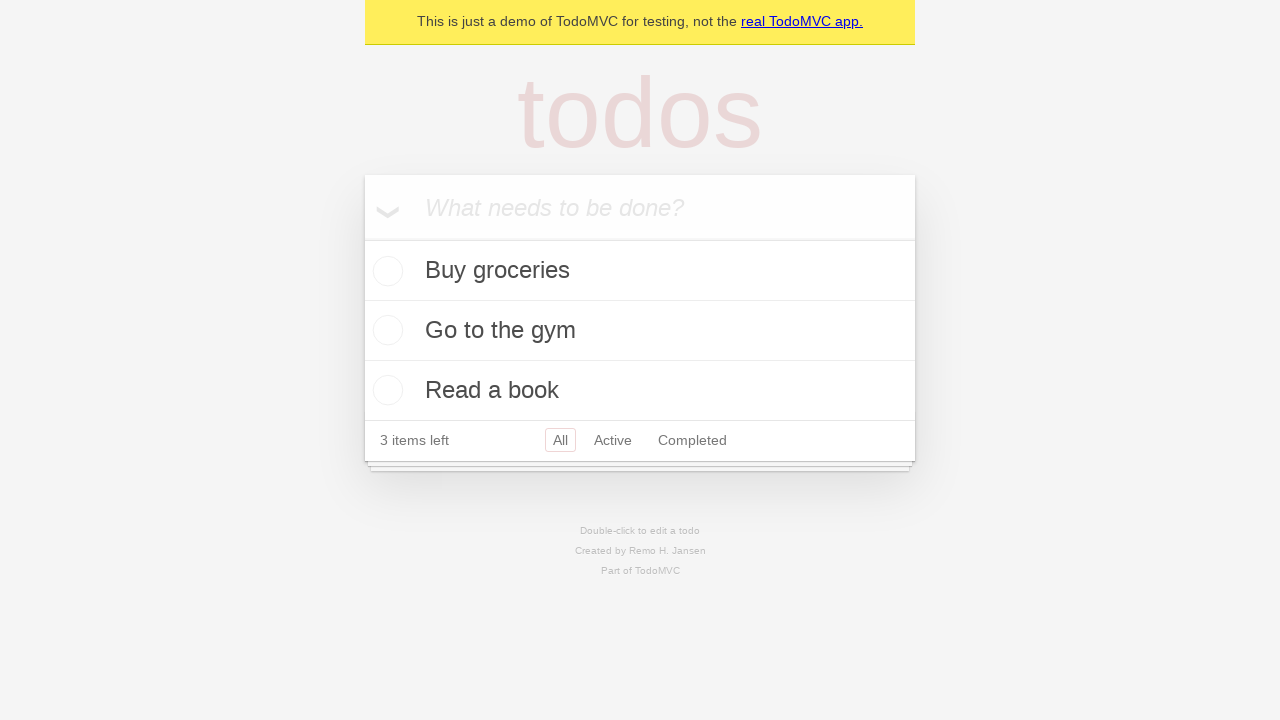

Located todo item 'Go to the gym'
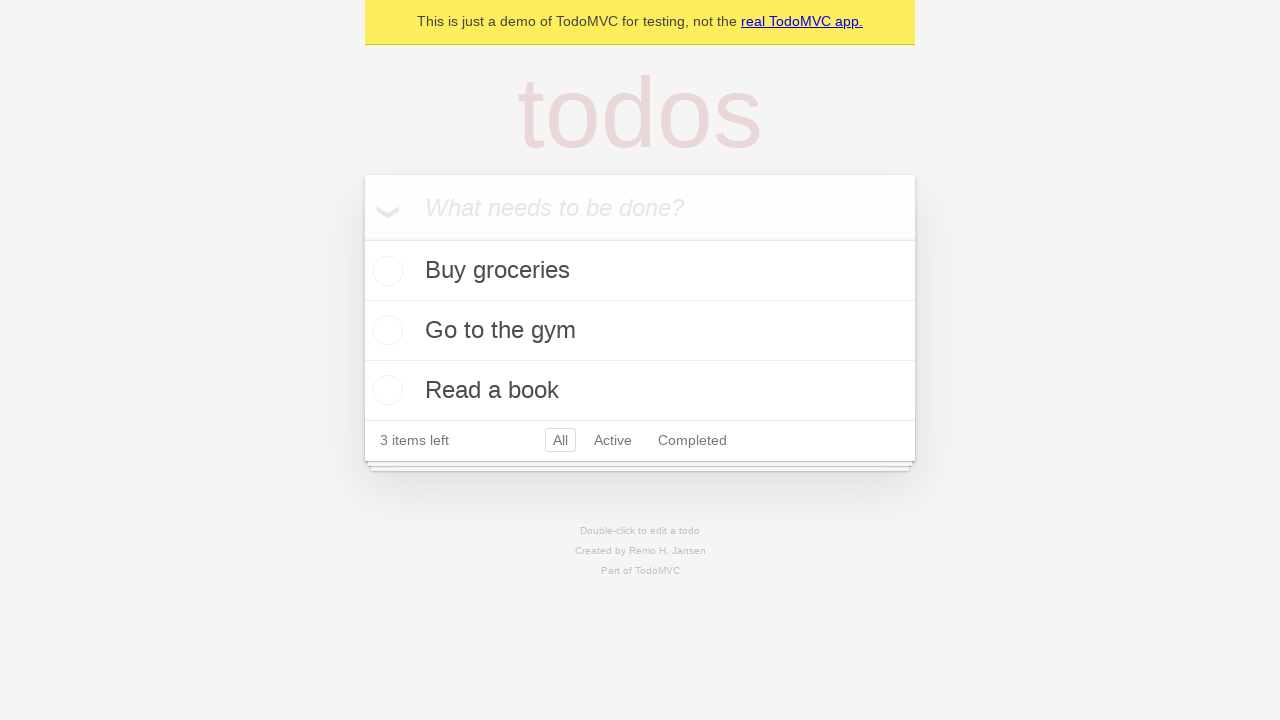

Hovered over 'Go to the gym' todo item at (640, 331) on internal:testid=[data-testid="todo-item"s] >> internal:has-text="Go to the gym"i
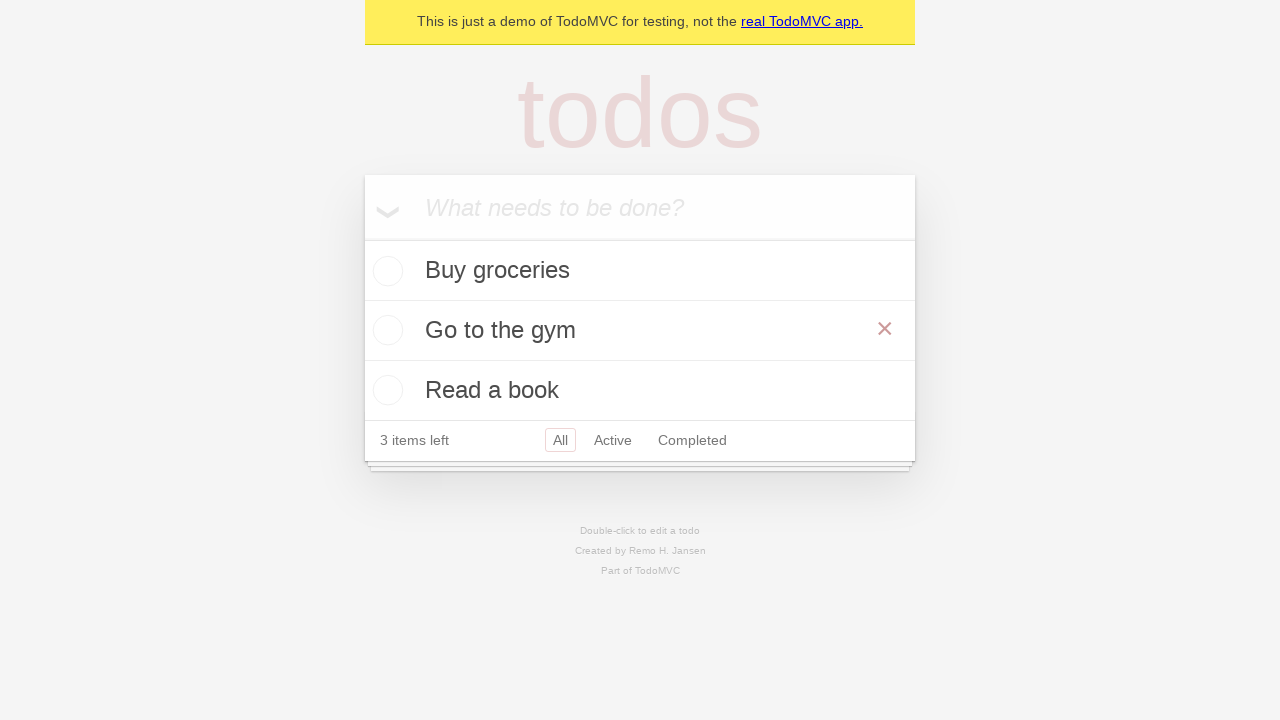

Clicked Delete button to remove 'Go to the gym' todo at (885, 329) on internal:testid=[data-testid="todo-item"s] >> internal:has-text="Go to the gym"i
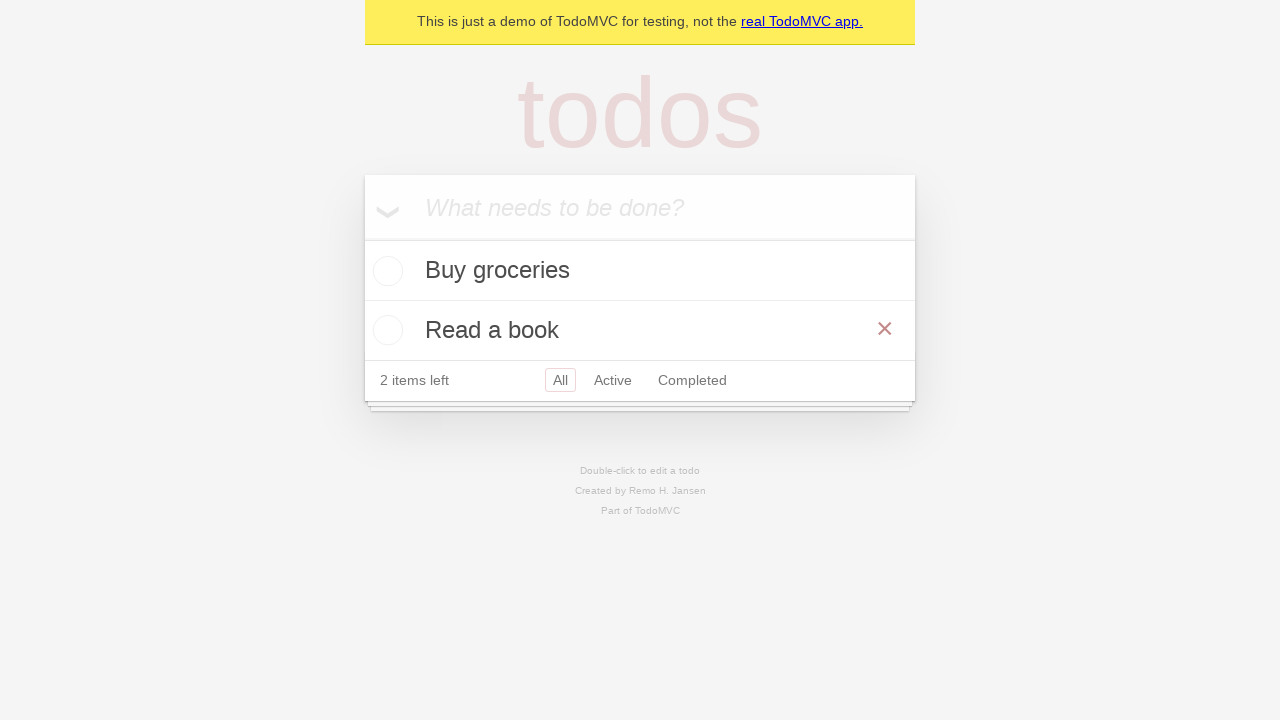

Verified that exactly 2 todo items remain
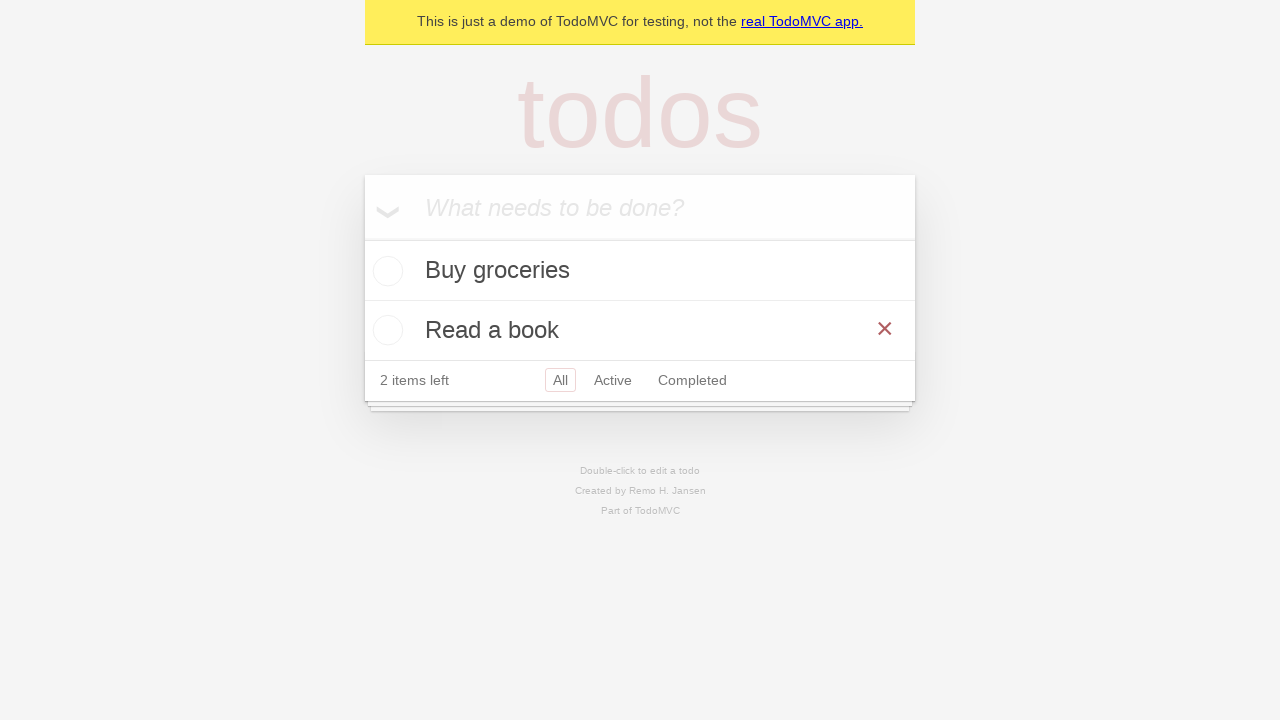

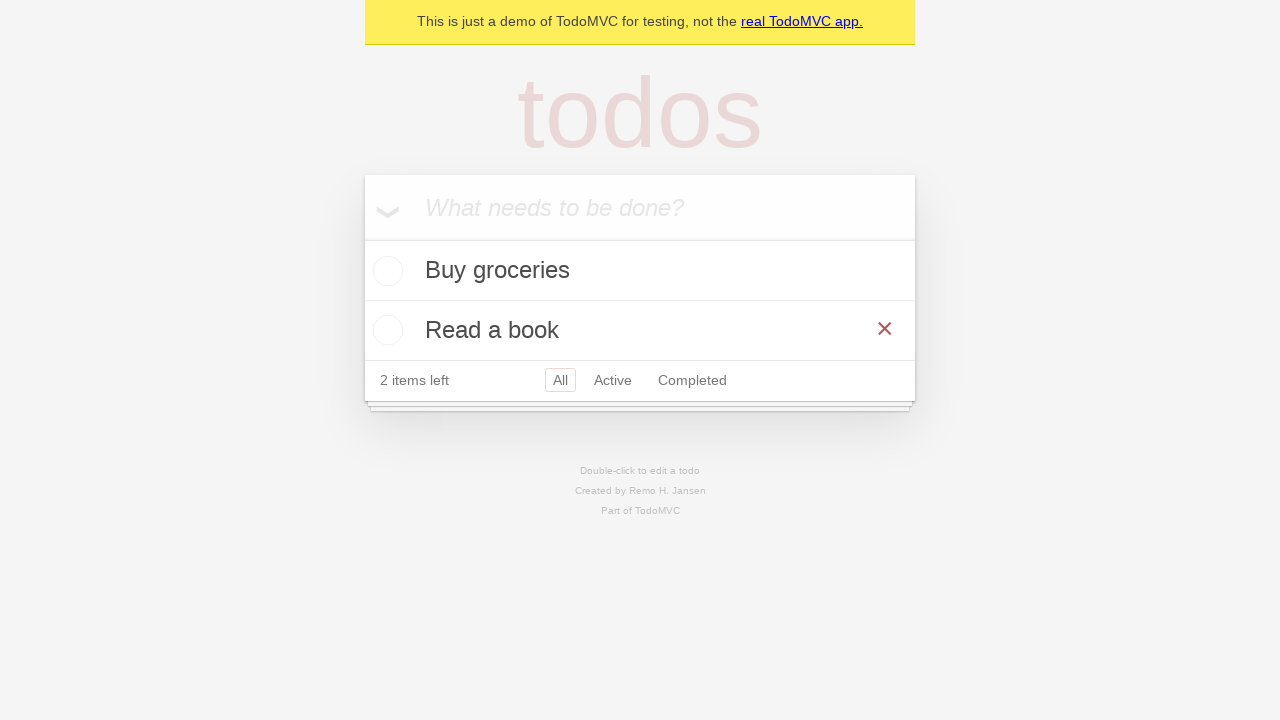